Tests opening a new browser window by clicking a link and switching between windows

Starting URL: http://the-internet.herokuapp.com/windows

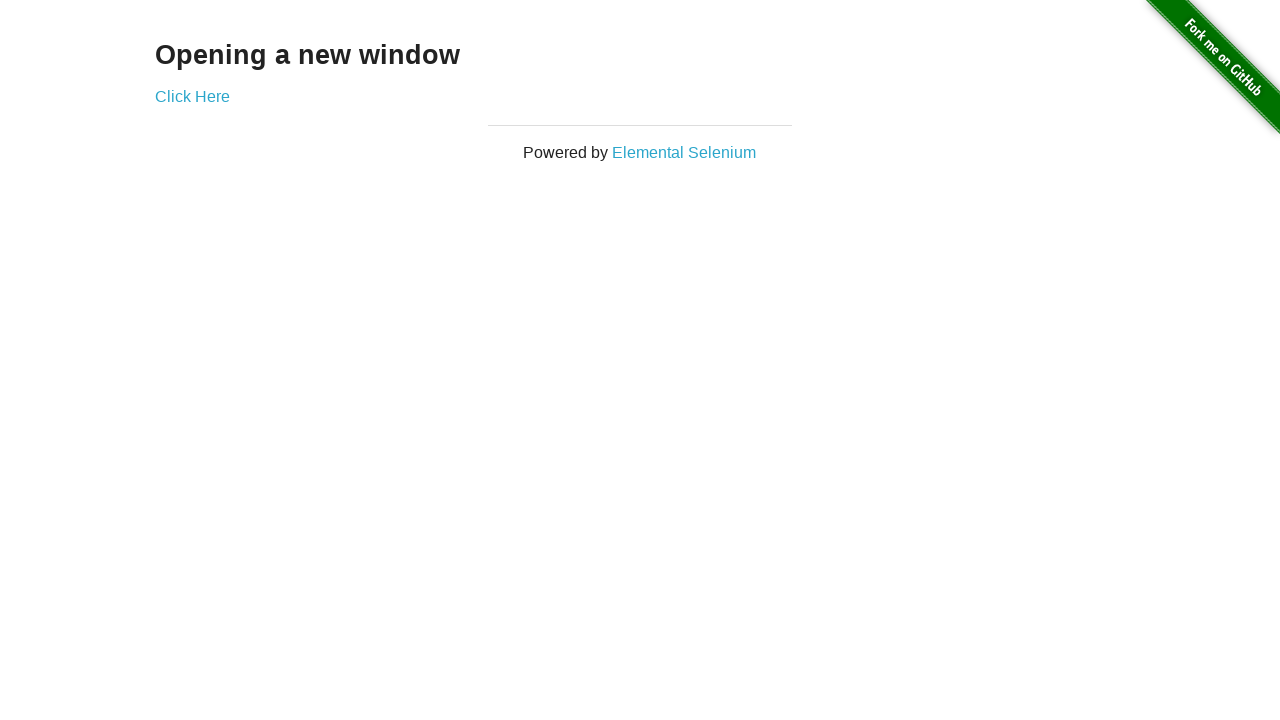

Clicked 'Click Here' link to open new window at (192, 96) on a:has-text('Click Here')
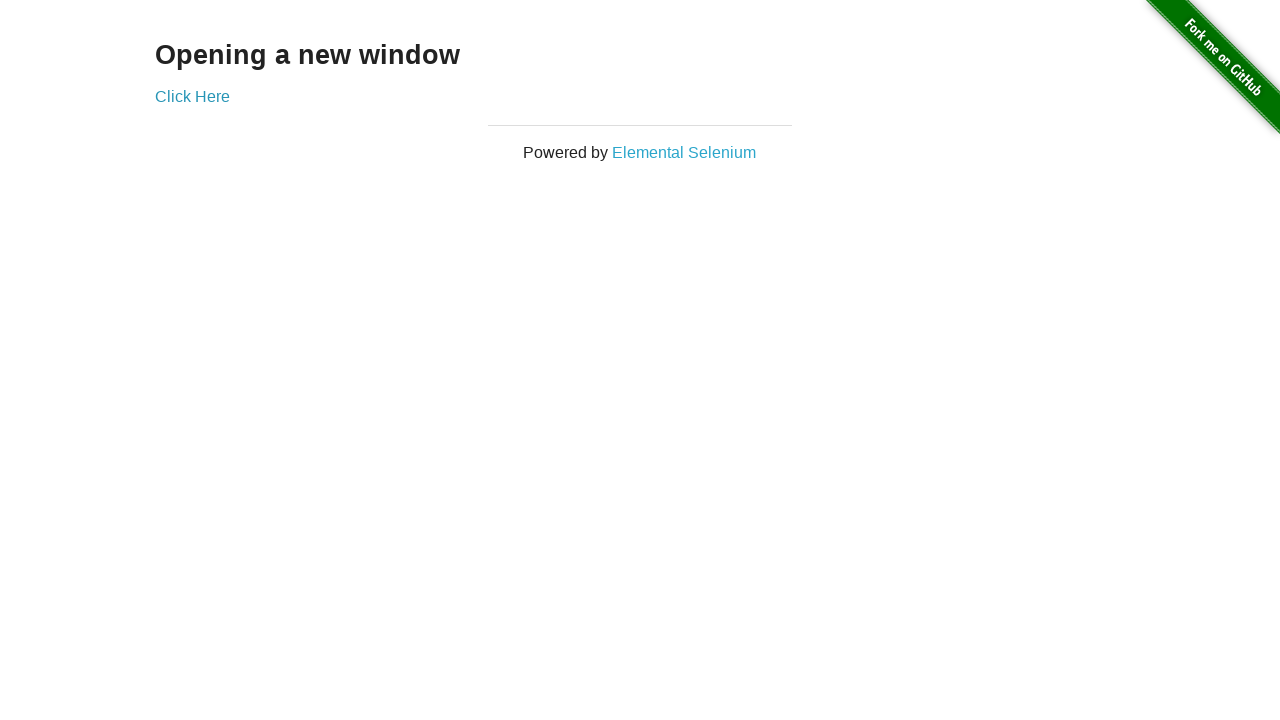

New window opened and captured
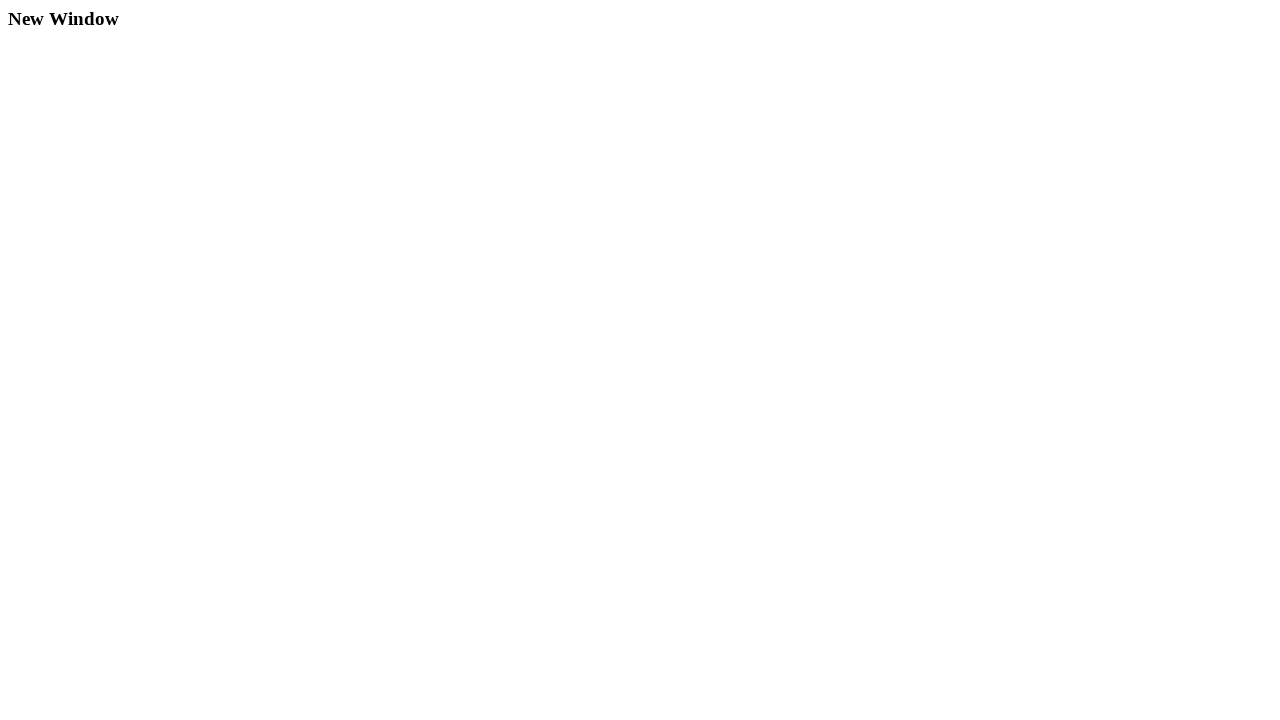

New page finished loading
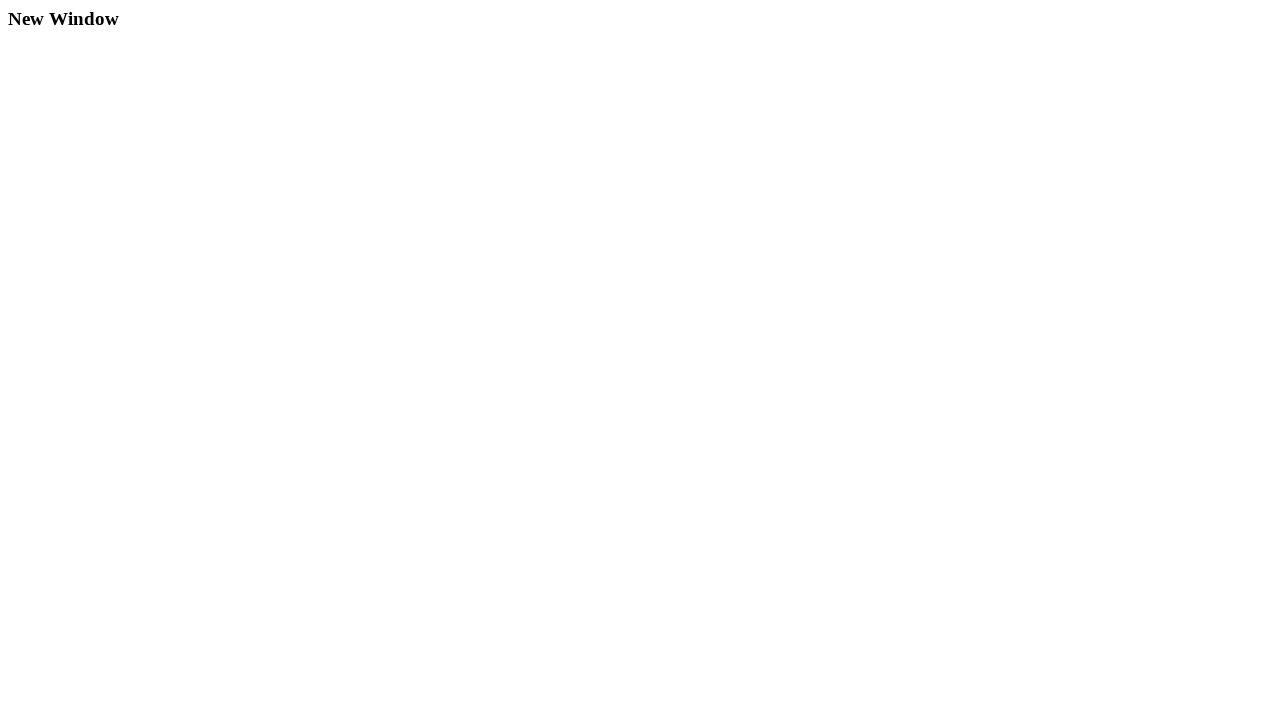

Verified 'New Window' heading appears in new page
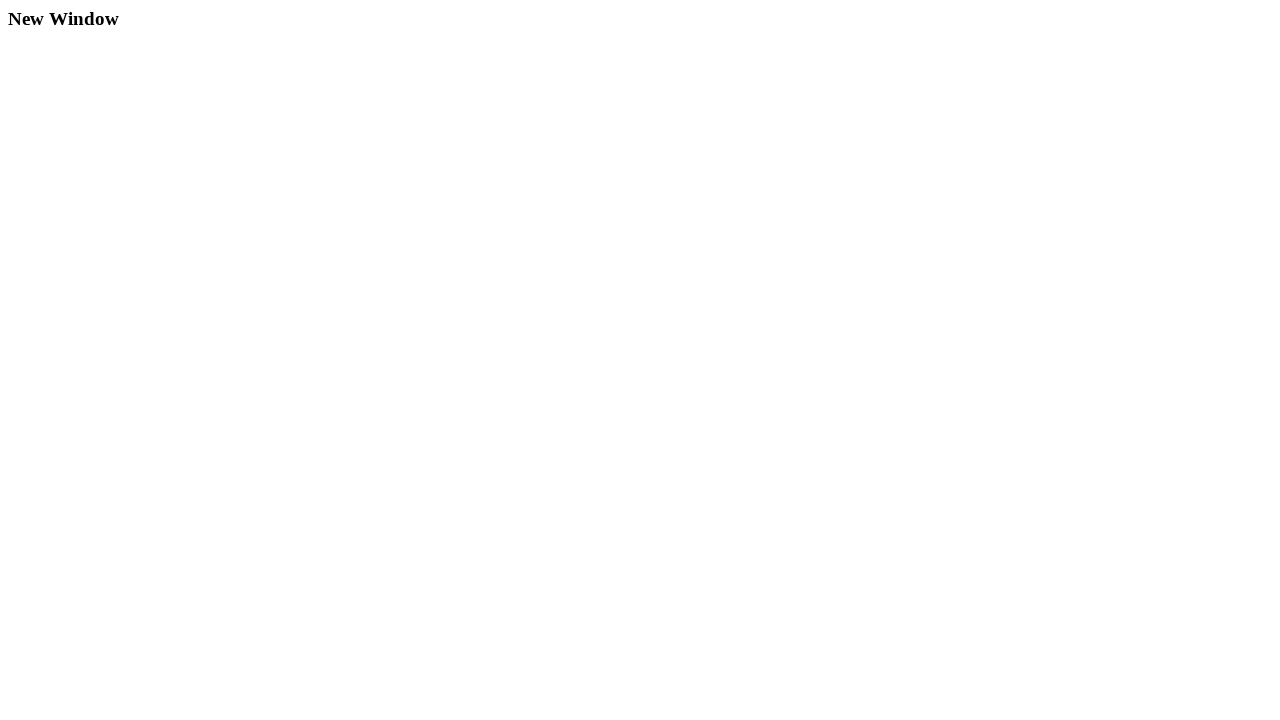

Switched back to original window
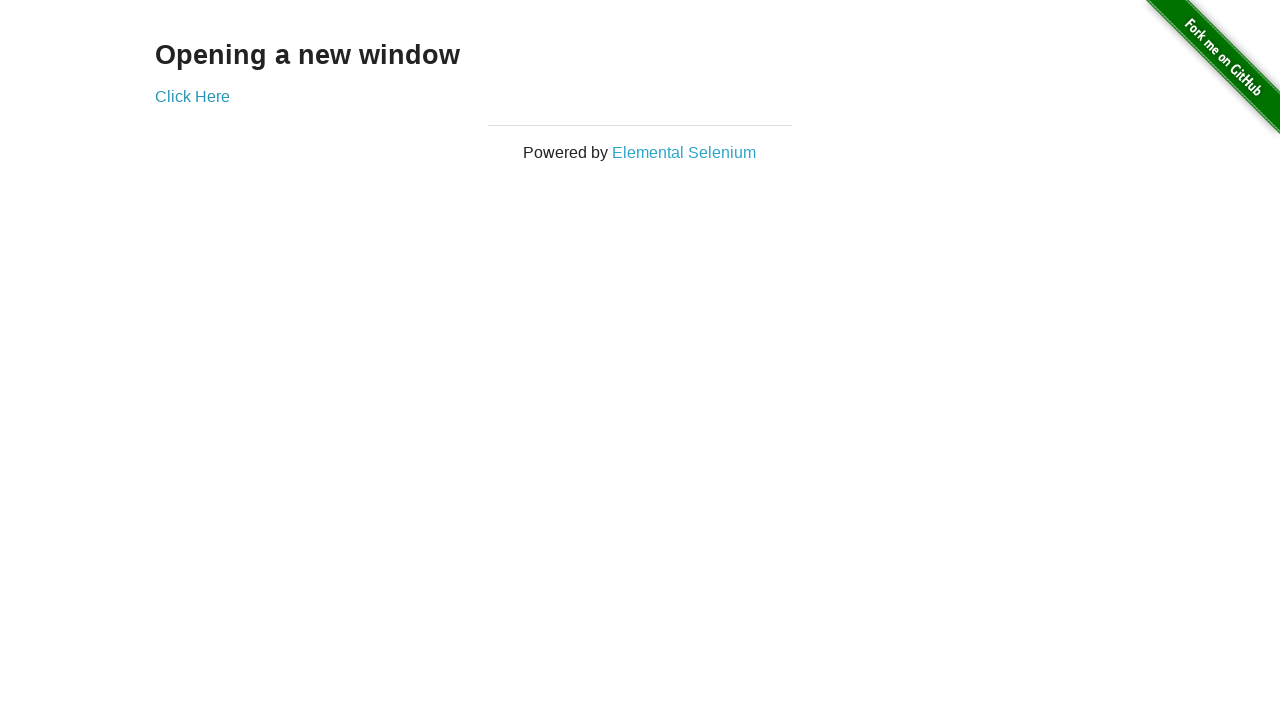

Verified 'Opening a new window' heading in original page
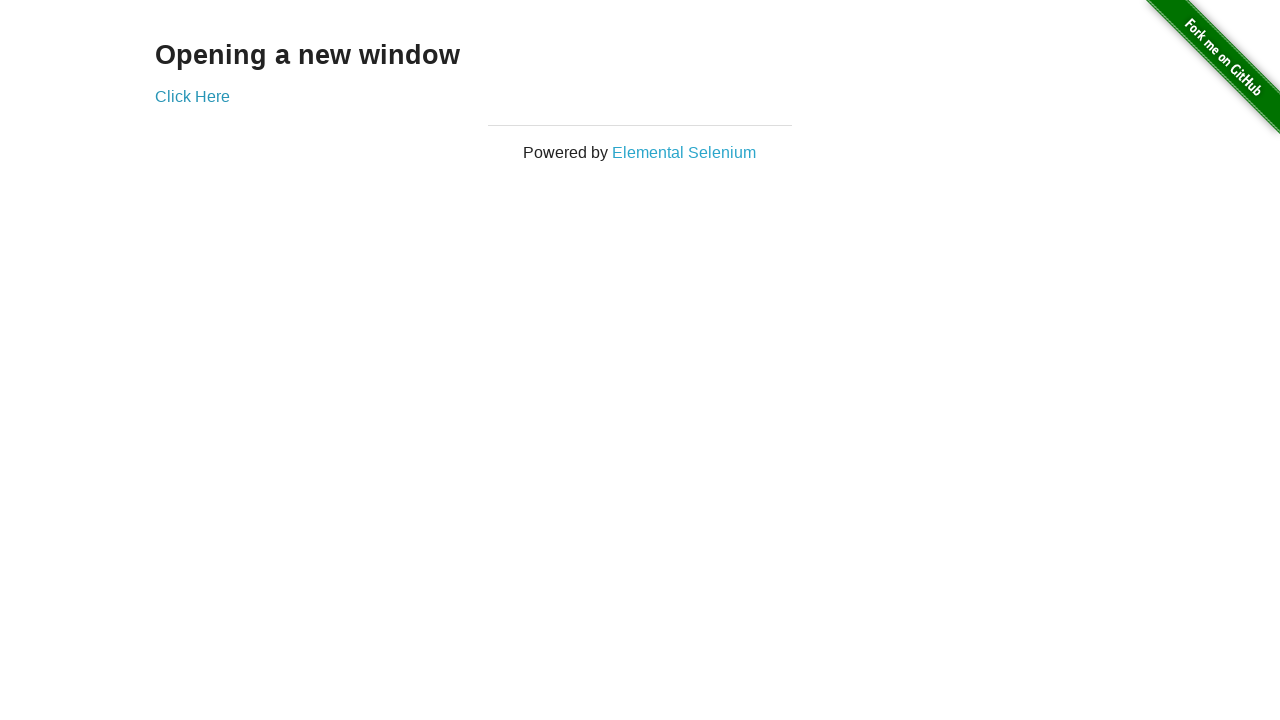

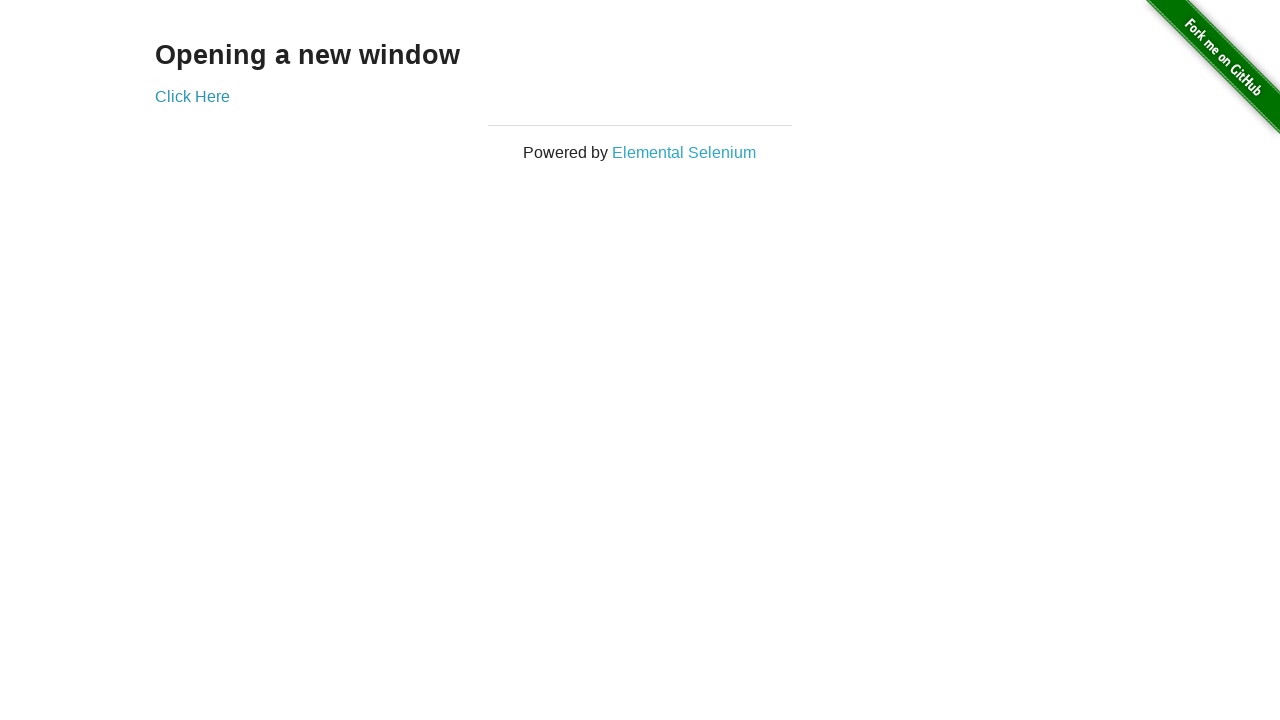